Opens the Rahul Shetty Academy website homepage and verifies it loads successfully

Starting URL: https://rahulshettyacademy.com

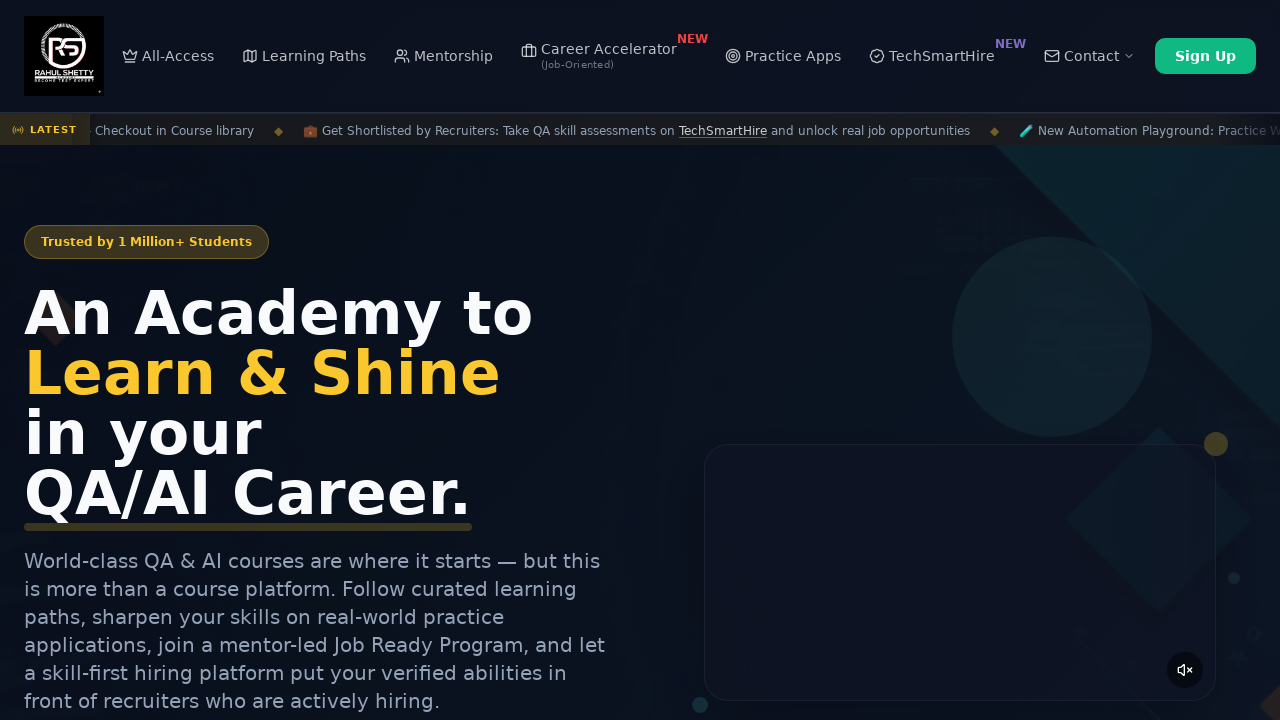

Waited for page DOM to fully load
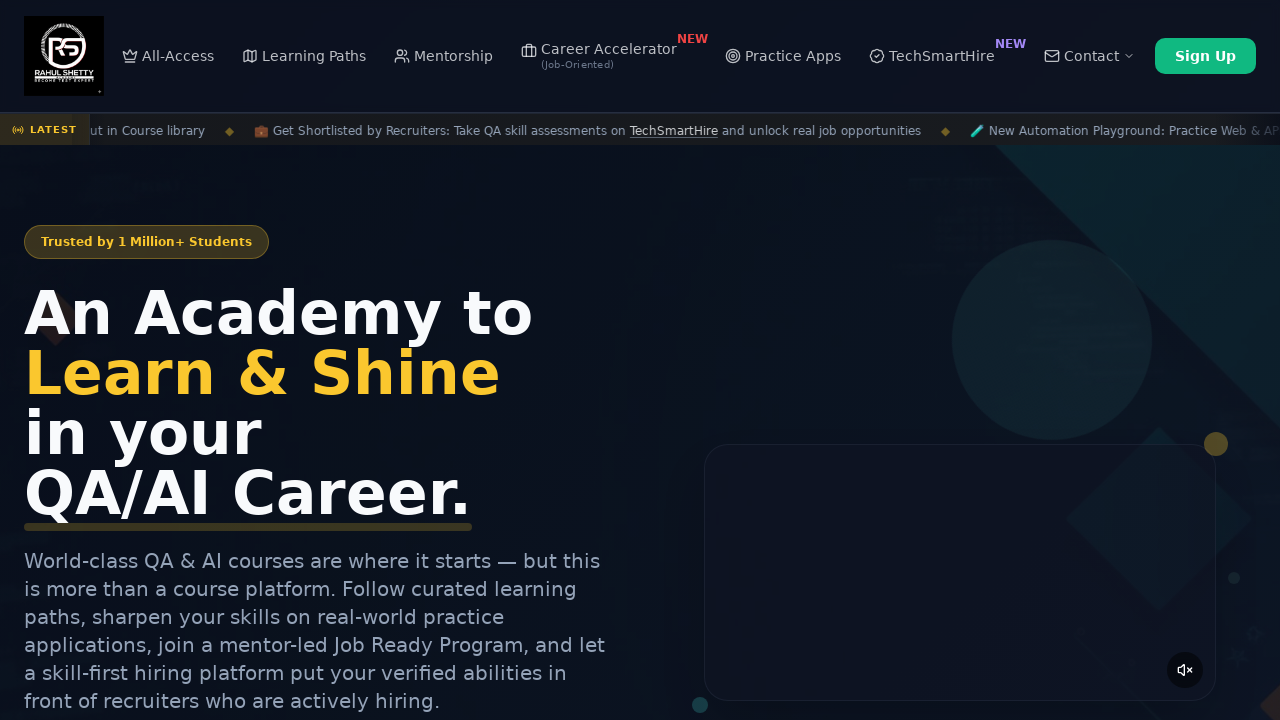

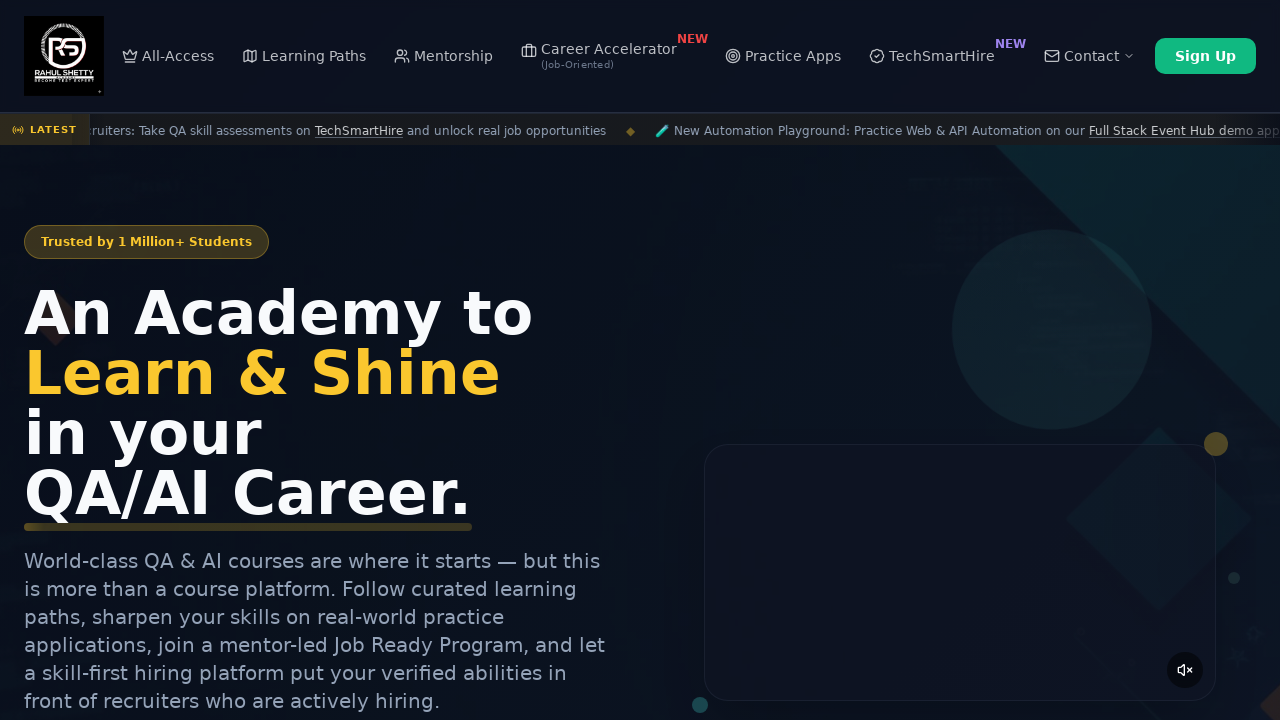